Tests drag and drop functionality on jQuery UI demo page by dragging an element and dropping it onto a target area

Starting URL: https://jqueryui.com/droppable/

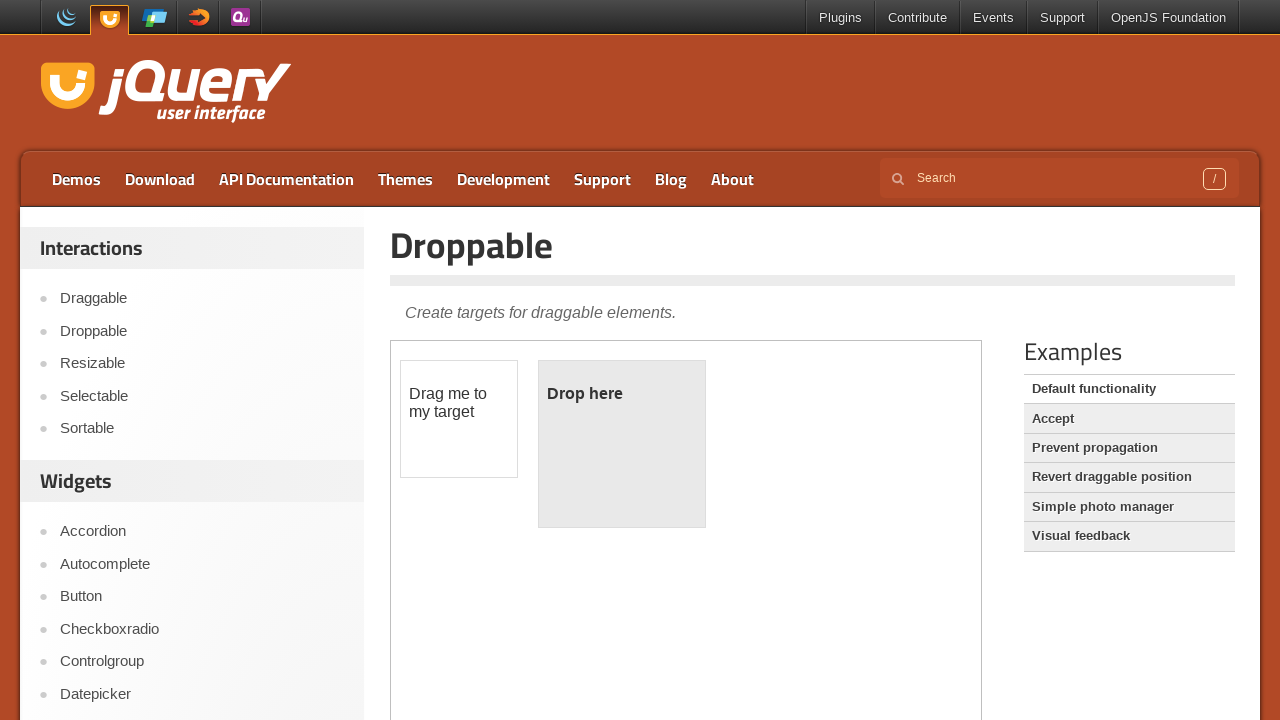

Located the demo iframe
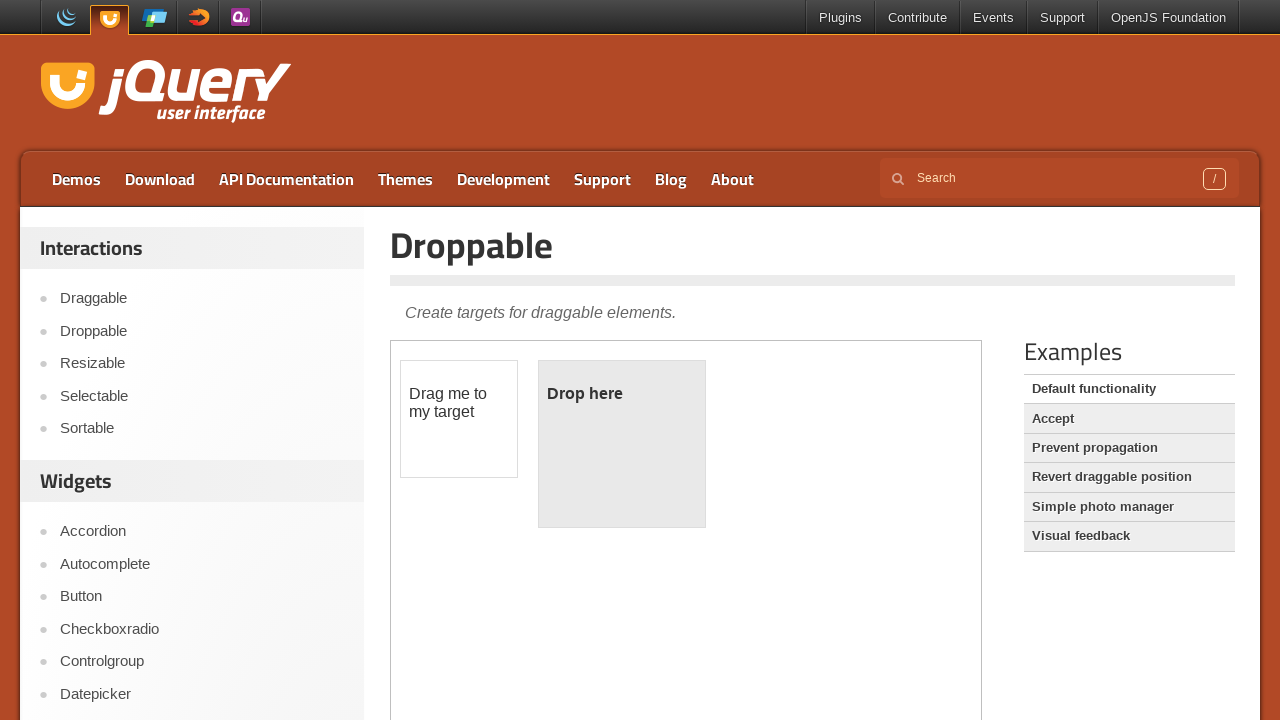

Located the draggable element
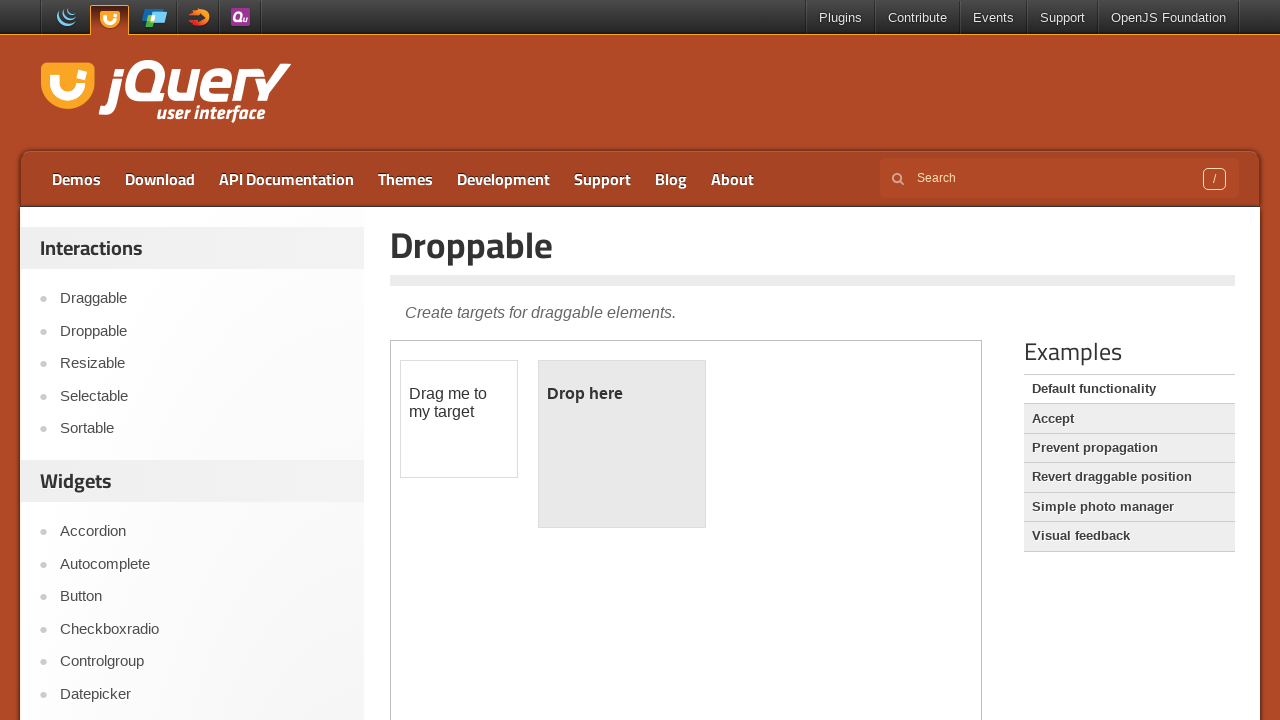

Located the droppable target element
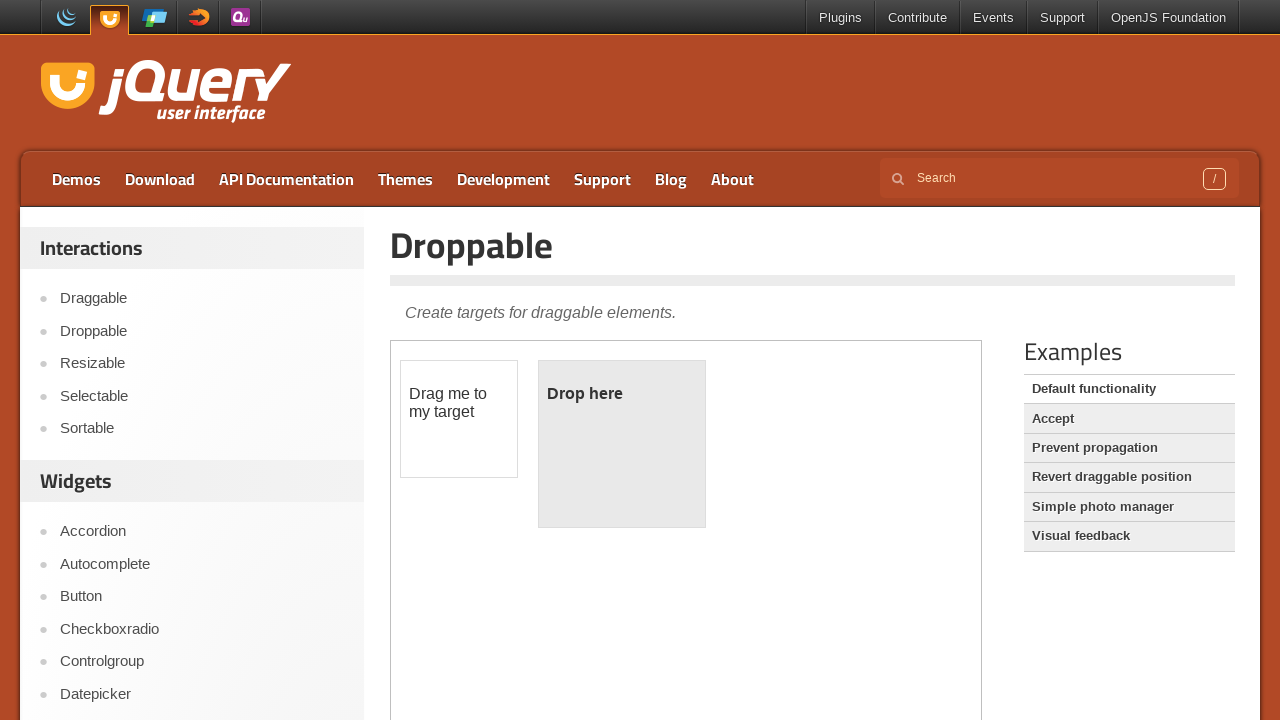

Dragged the draggable element onto the droppable target at (622, 444)
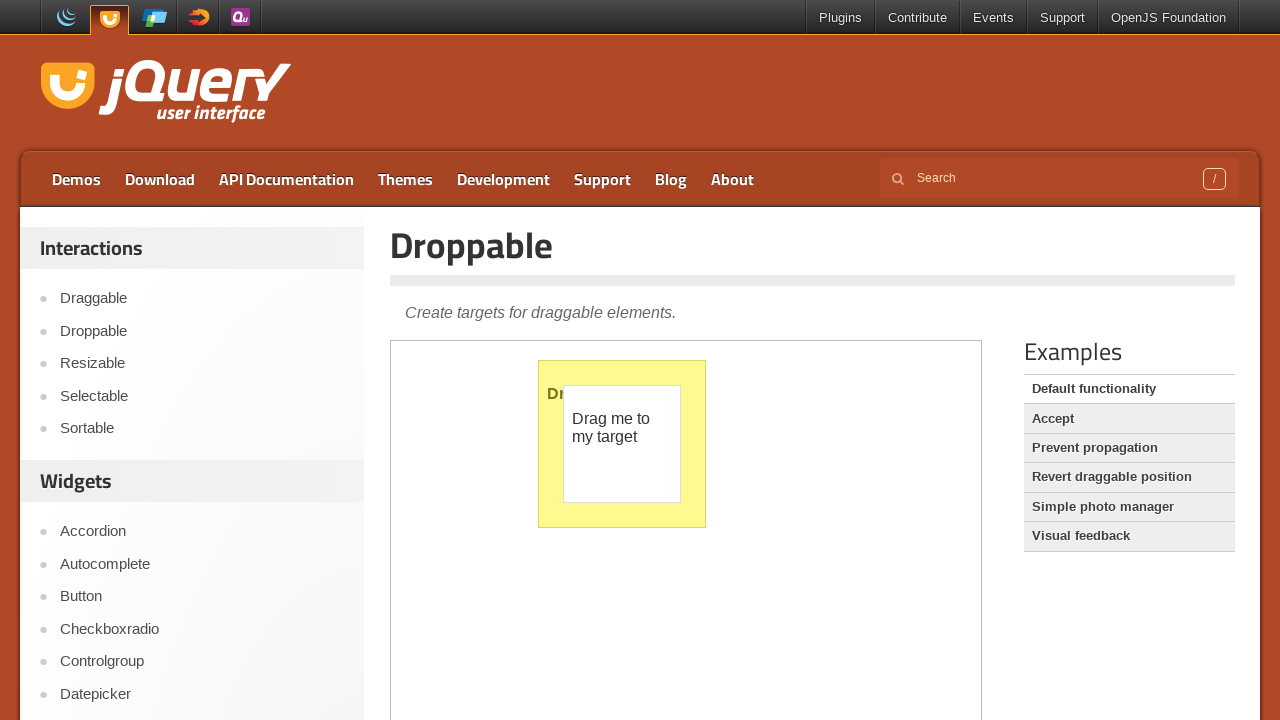

Waited 1 second for drag and drop animation to complete
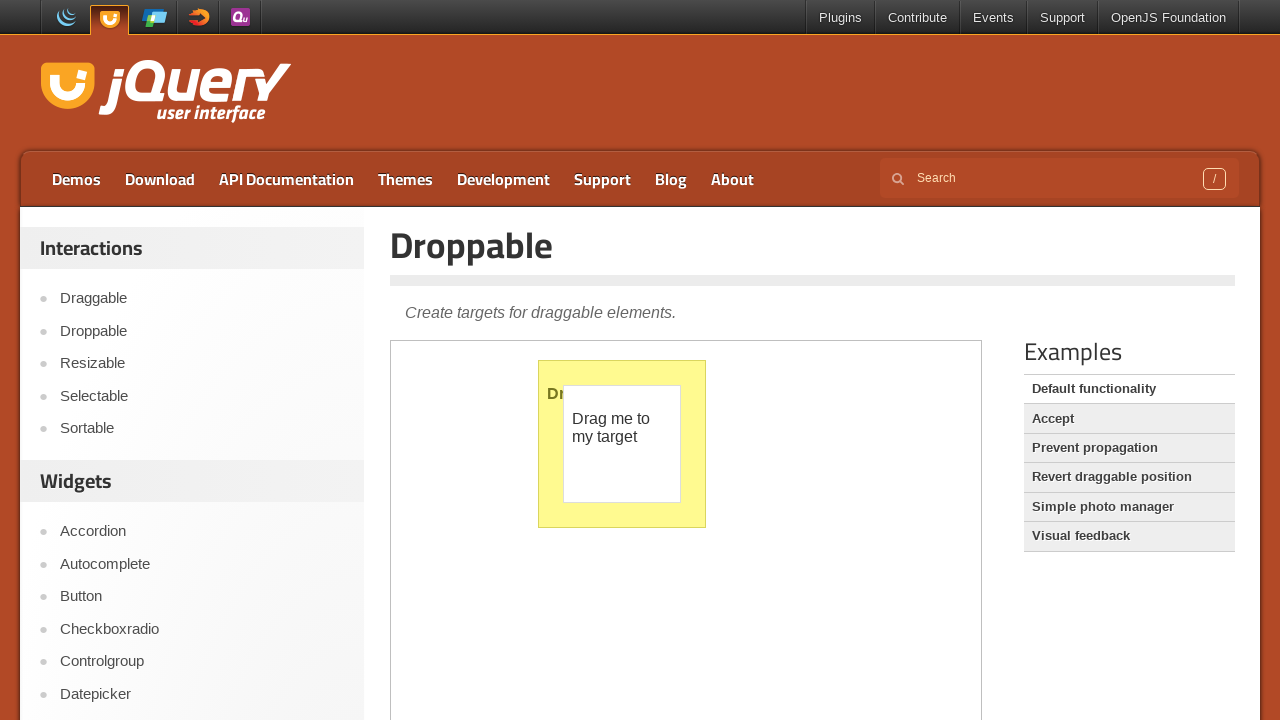

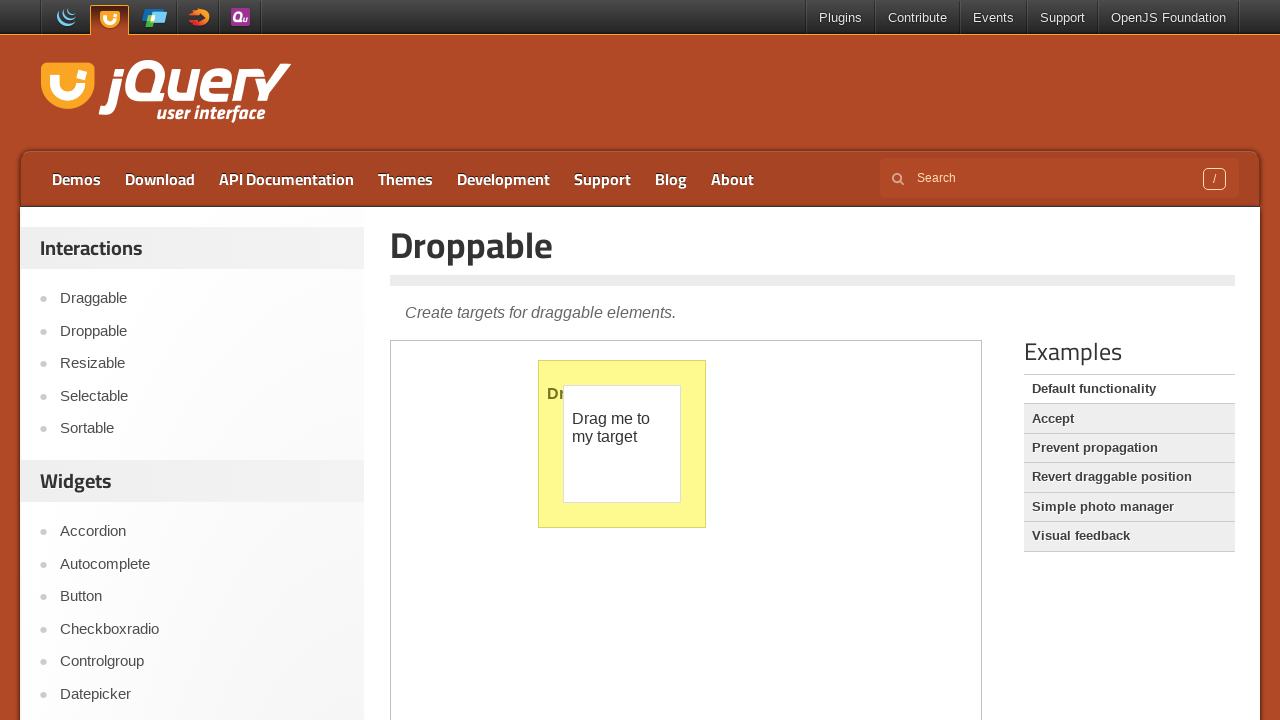